Tests the complete flight booking flow on BlazeDemo - selecting departure/destination cities, choosing a flight, filling out passenger and payment details, and verifying the confirmation page.

Starting URL: http://blazedemo.com

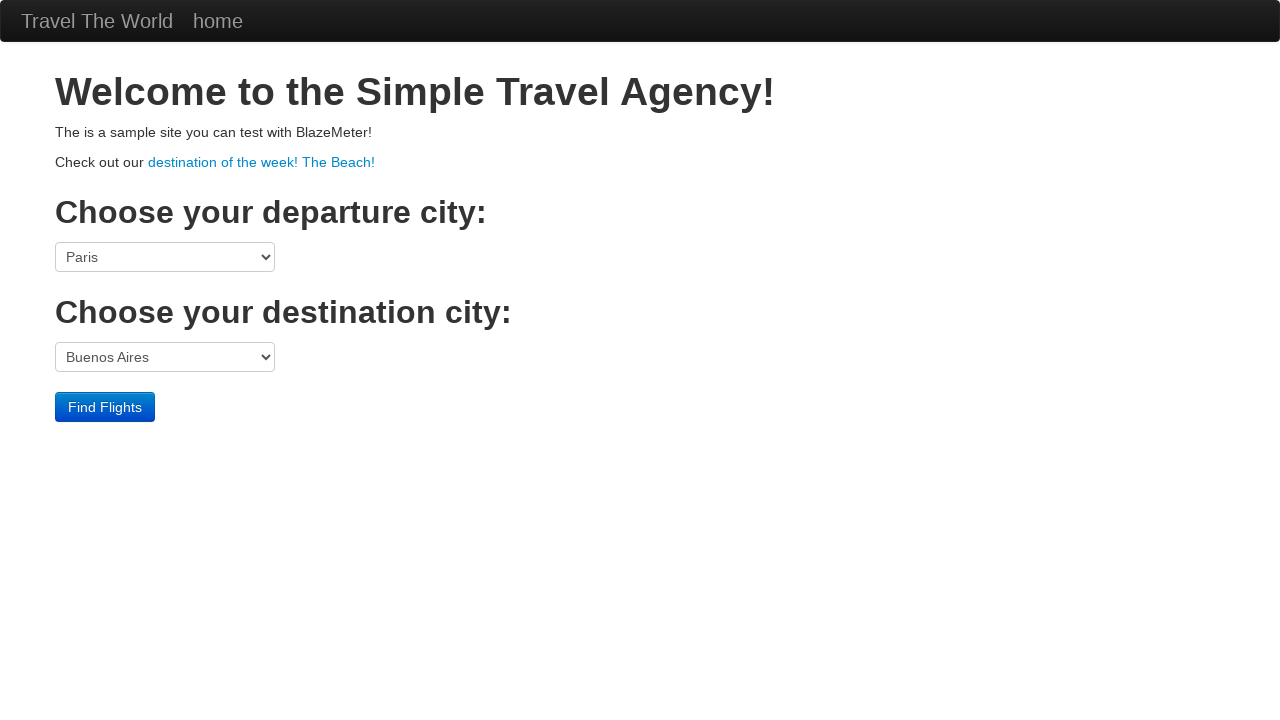

Selected Boston as departure city on select[name='fromPort']
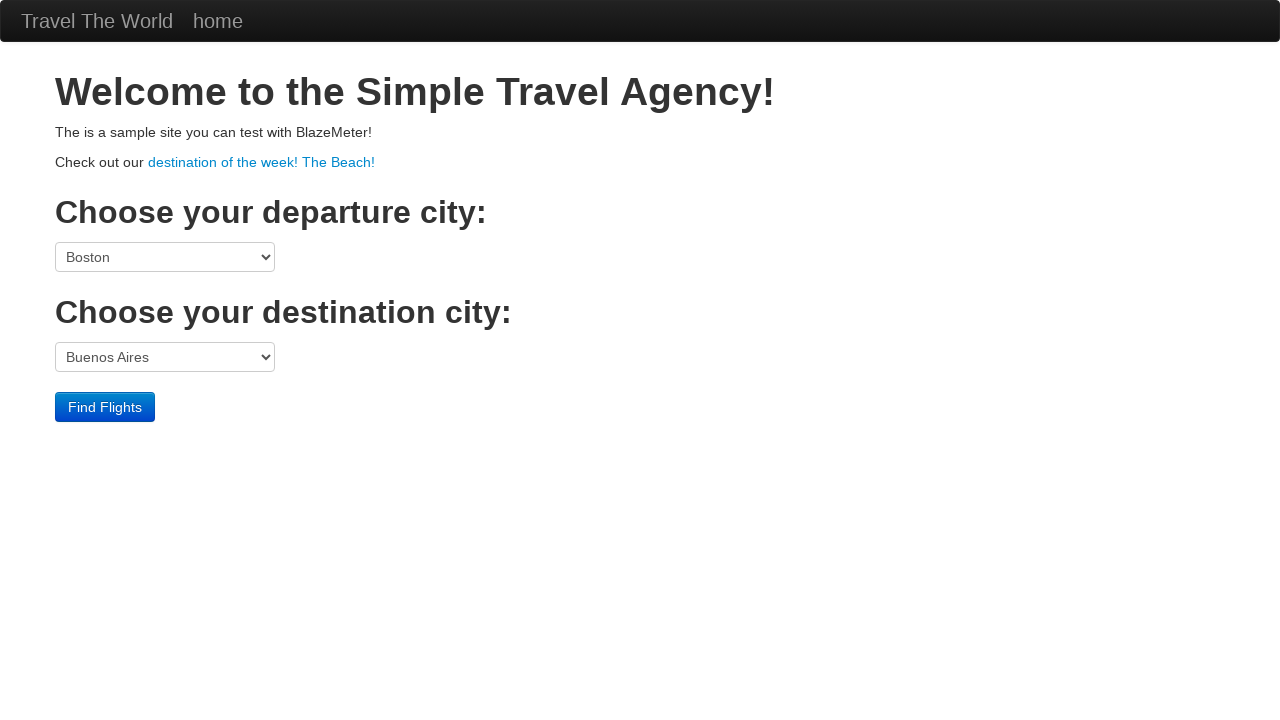

Selected Berlin as destination city on select[name='toPort']
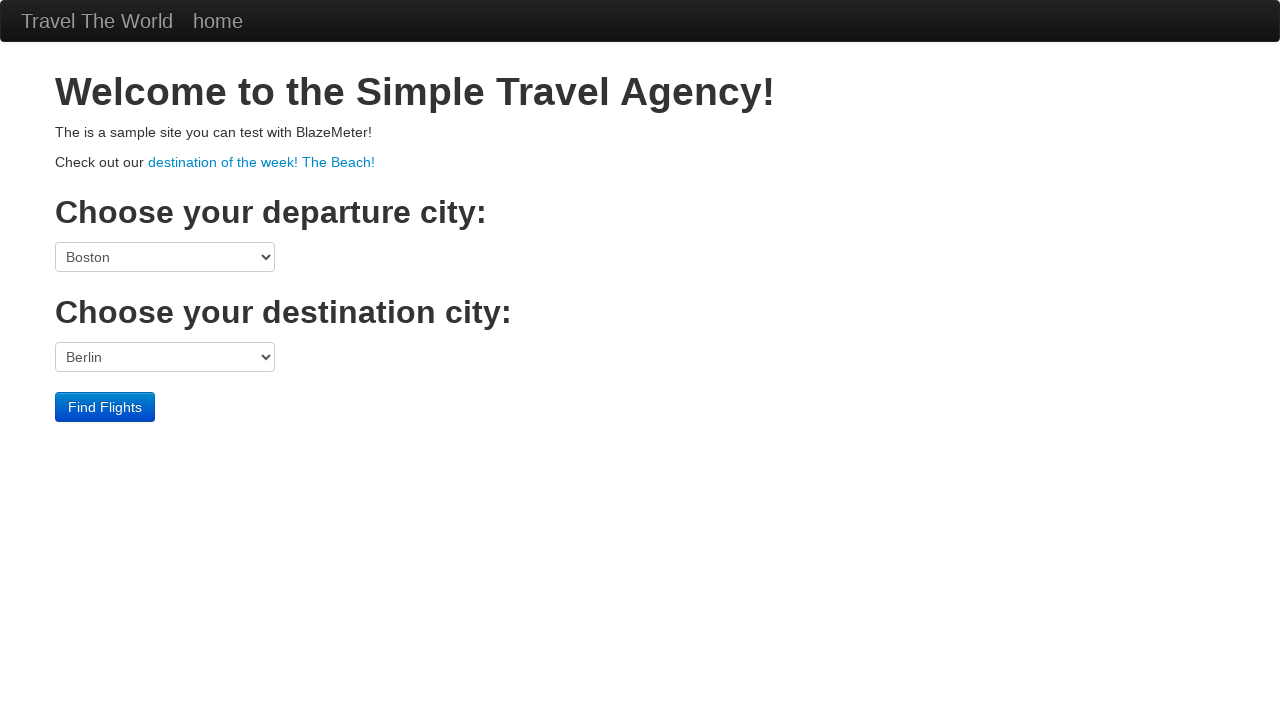

Clicked Find Flights button at (105, 407) on input[type='submit']
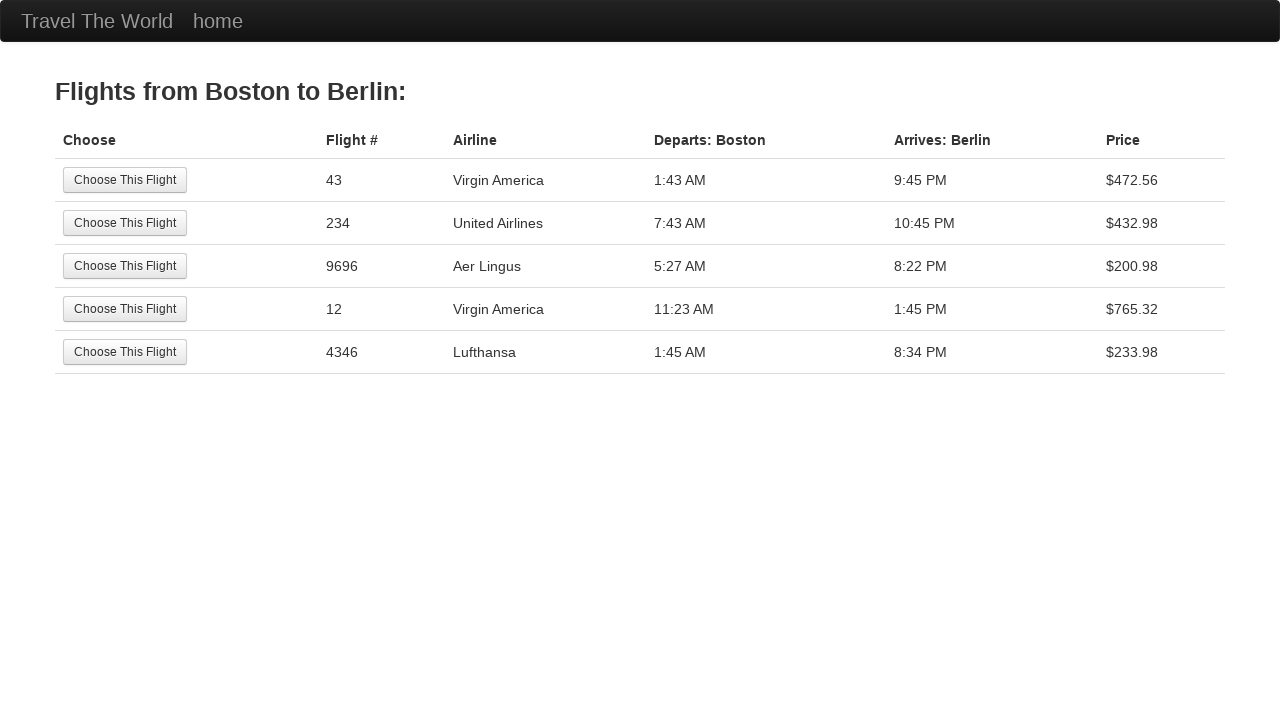

Flights page loaded successfully
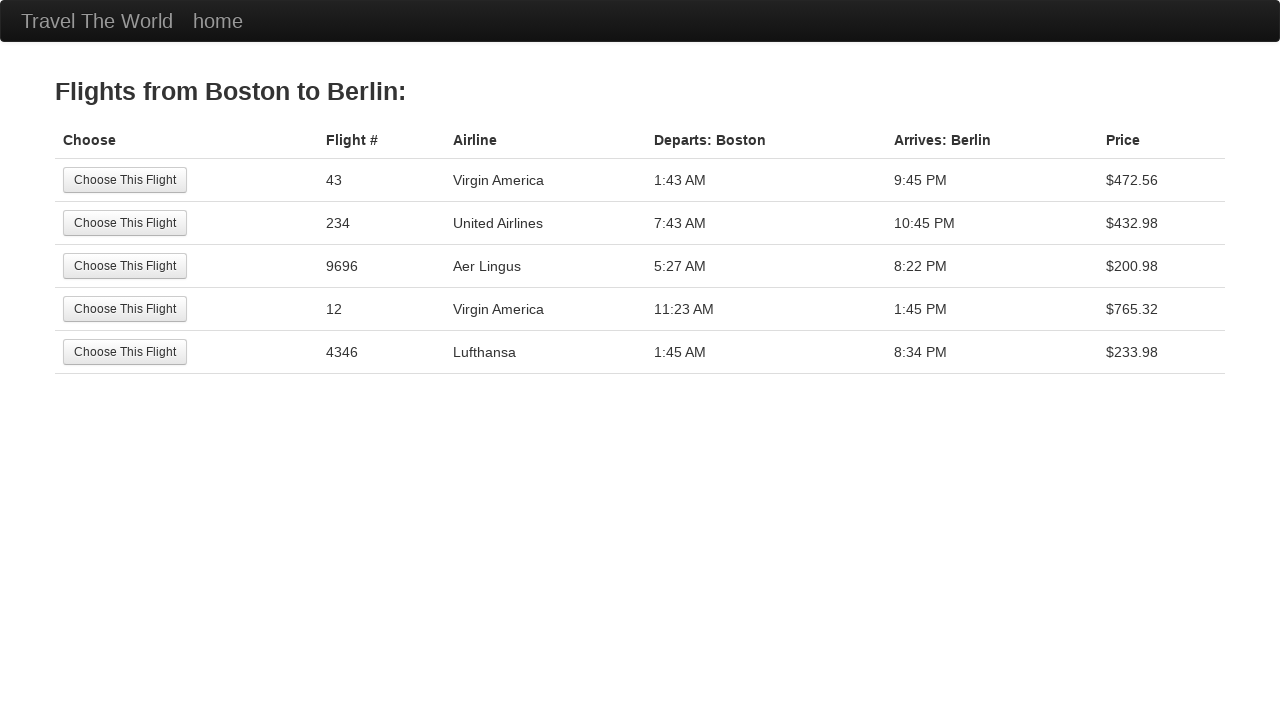

Selected the third flight option at (125, 266) on xpath=//table[@class='table']/tbody/tr[3]//input[@value='Choose This Flight']
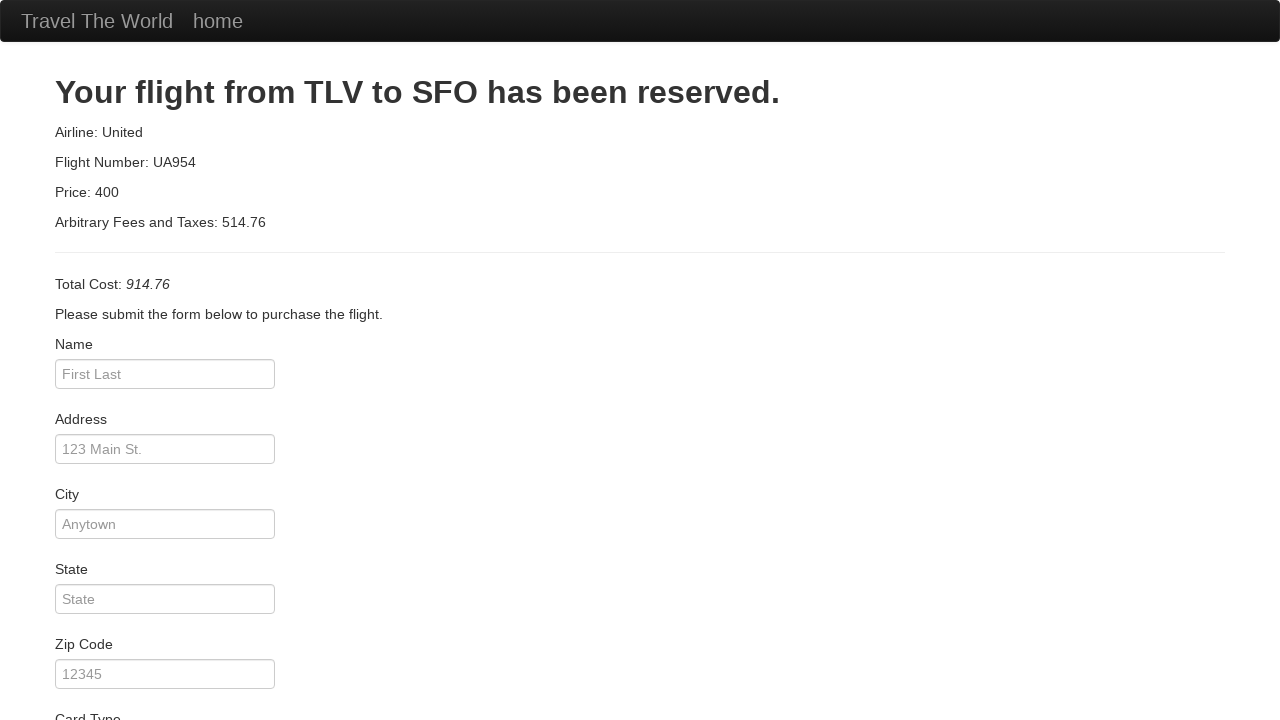

Purchase page loaded with passenger form
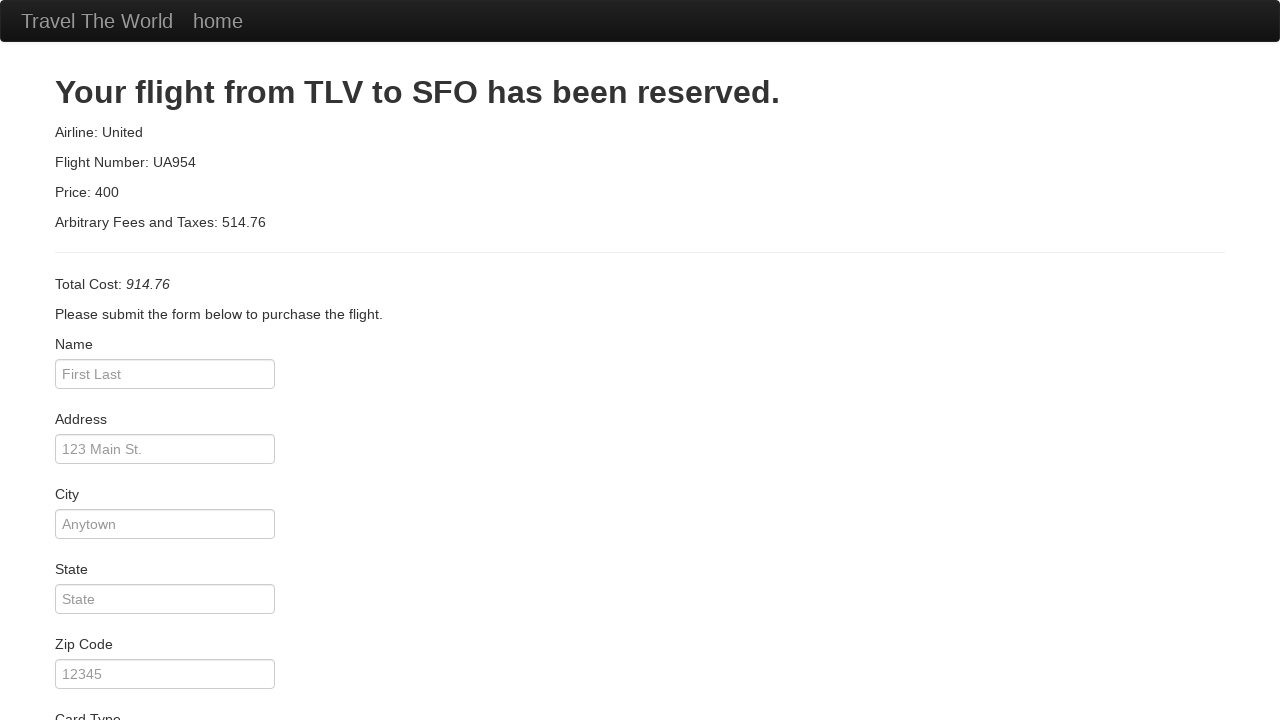

Entered passenger name 'John Smith' on #inputName
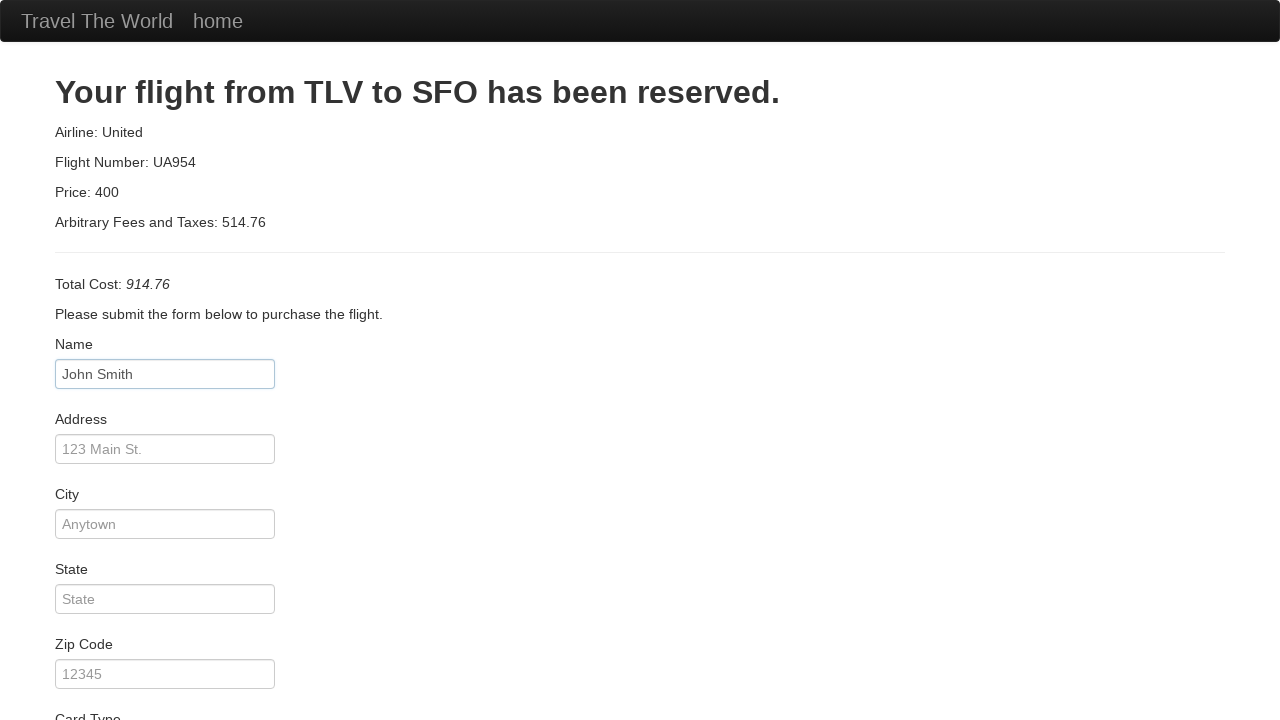

Entered address '123 Main Street' on #address
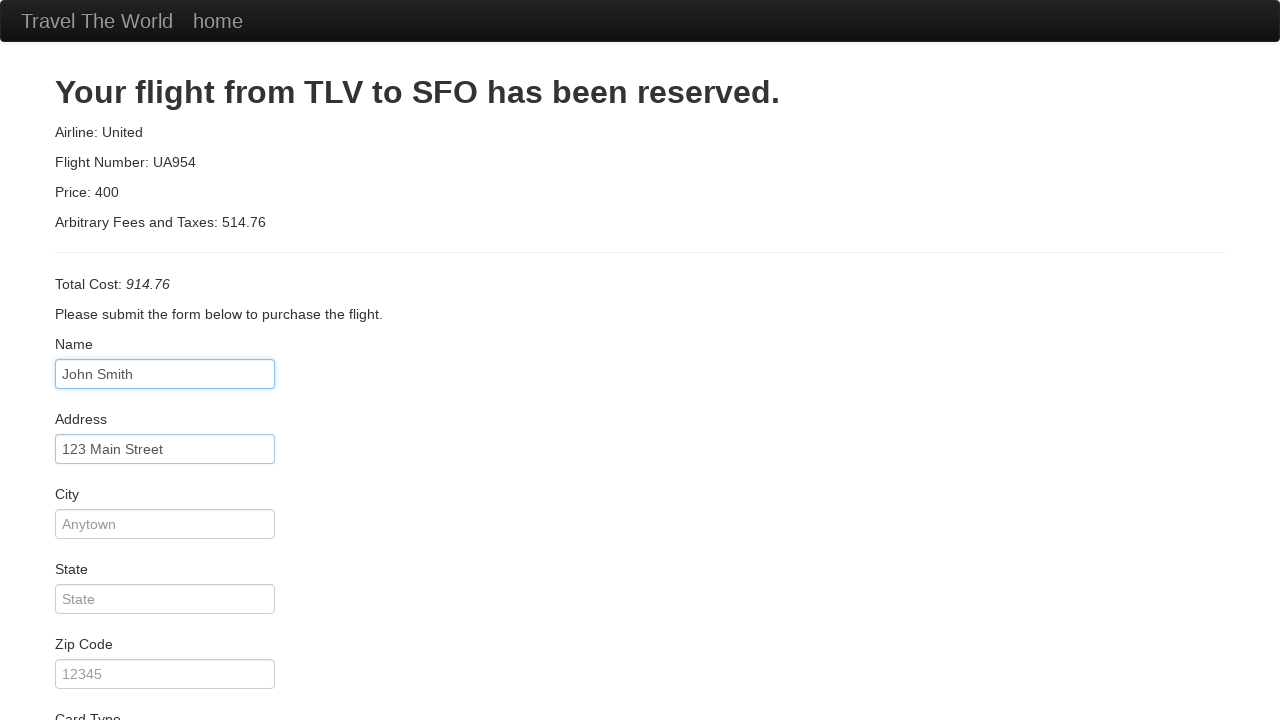

Entered city 'Boston' on #city
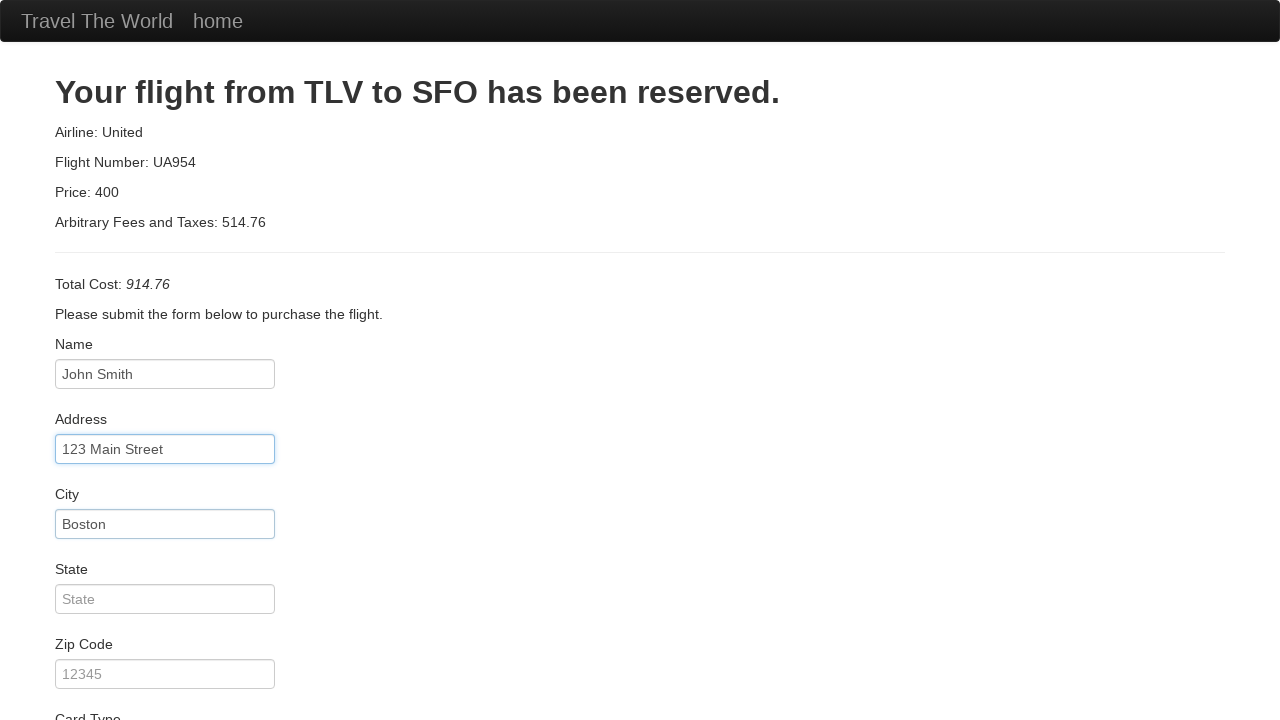

Entered state 'Massachusetts' on #state
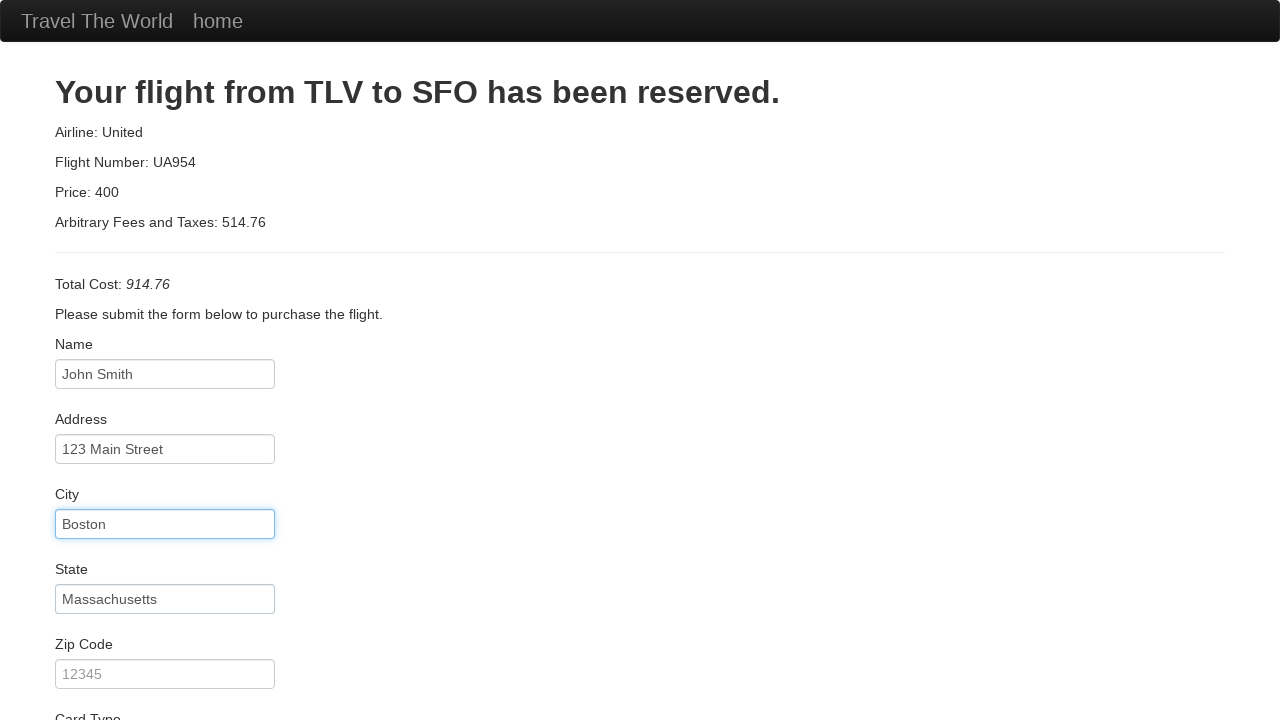

Entered zip code '02101' on #zipCode
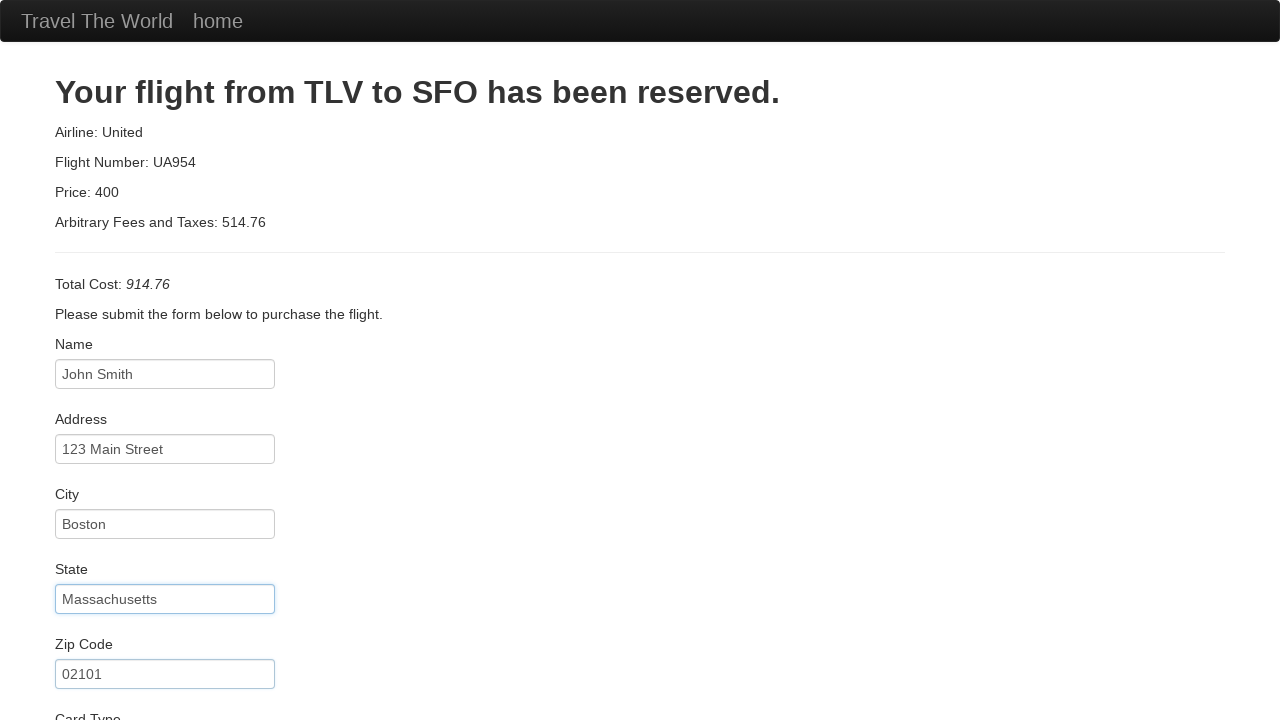

Selected Visa as card type on #cardType
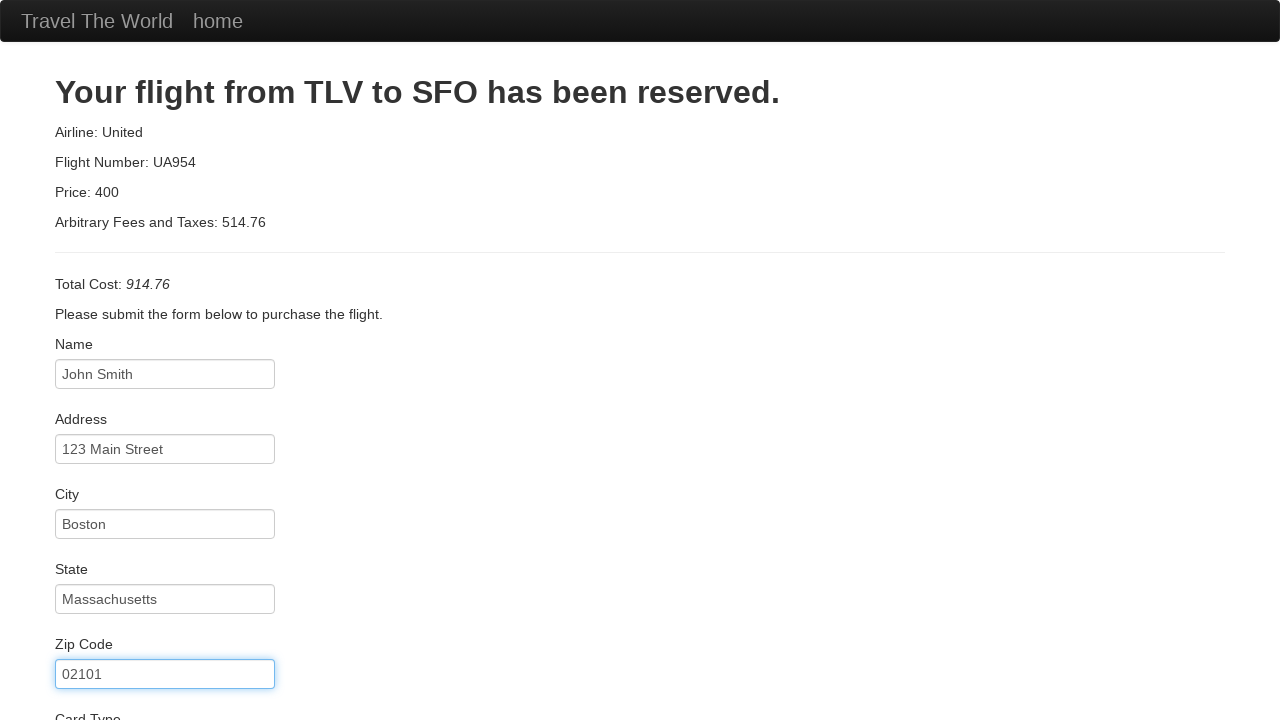

Entered credit card number on #creditCardNumber
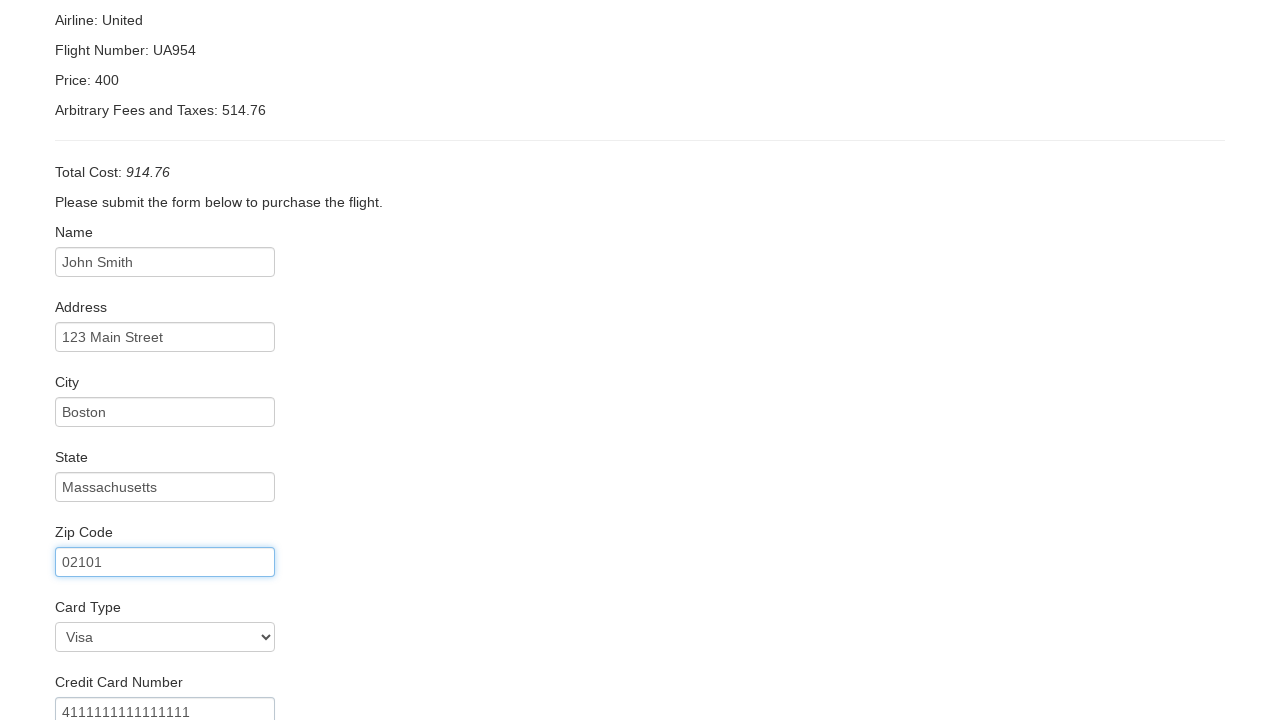

Entered credit card expiration month '12' on #creditCardMonth
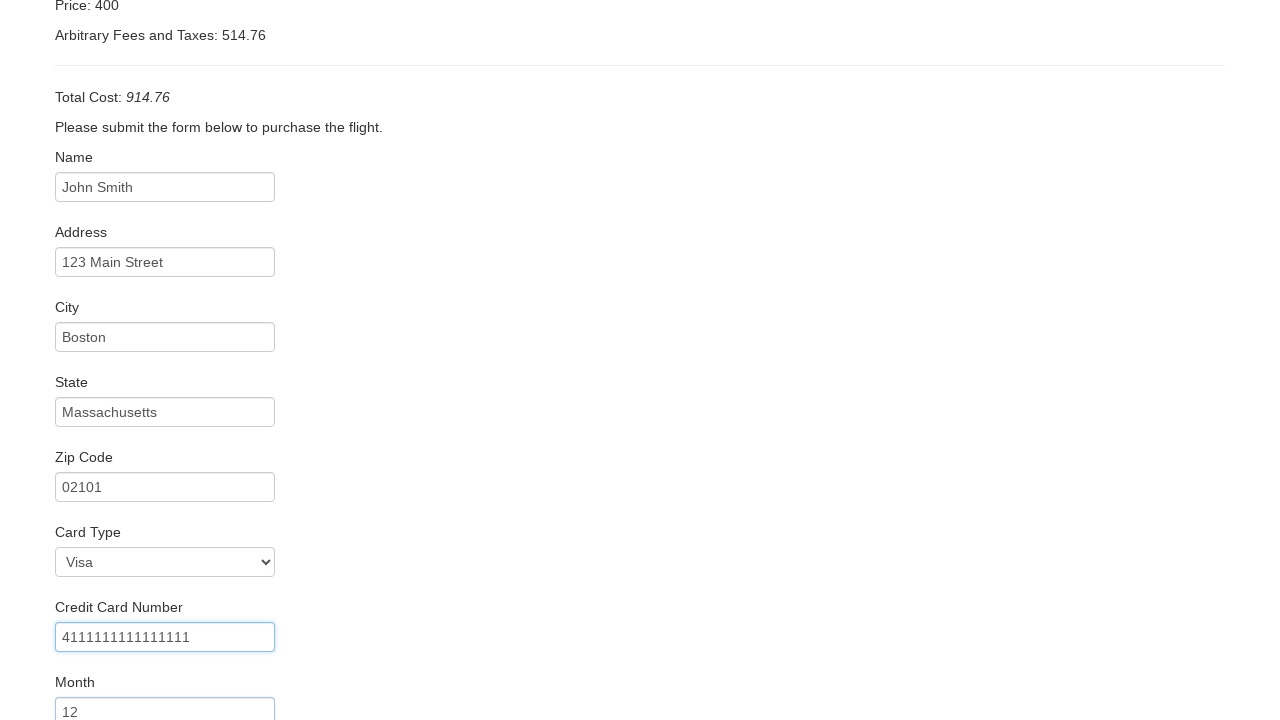

Entered credit card expiration year '2025' on #creditCardYear
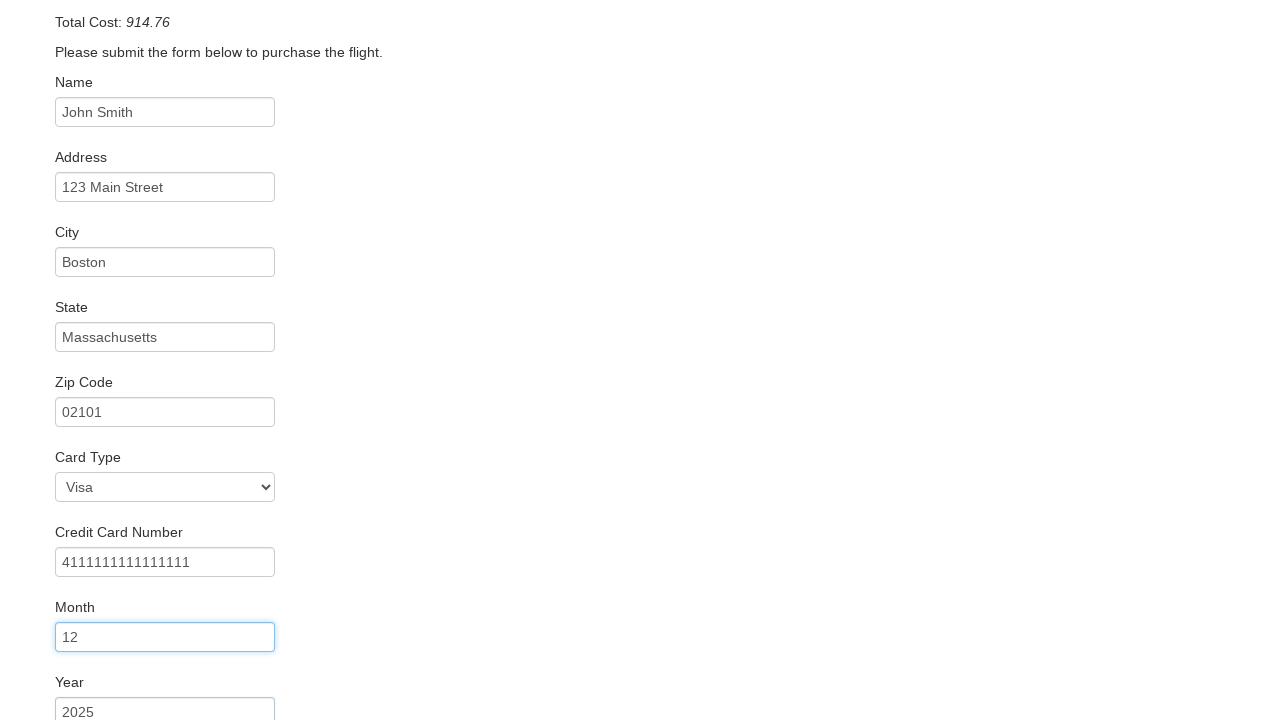

Entered cardholder name 'John Smith' on #nameOnCard
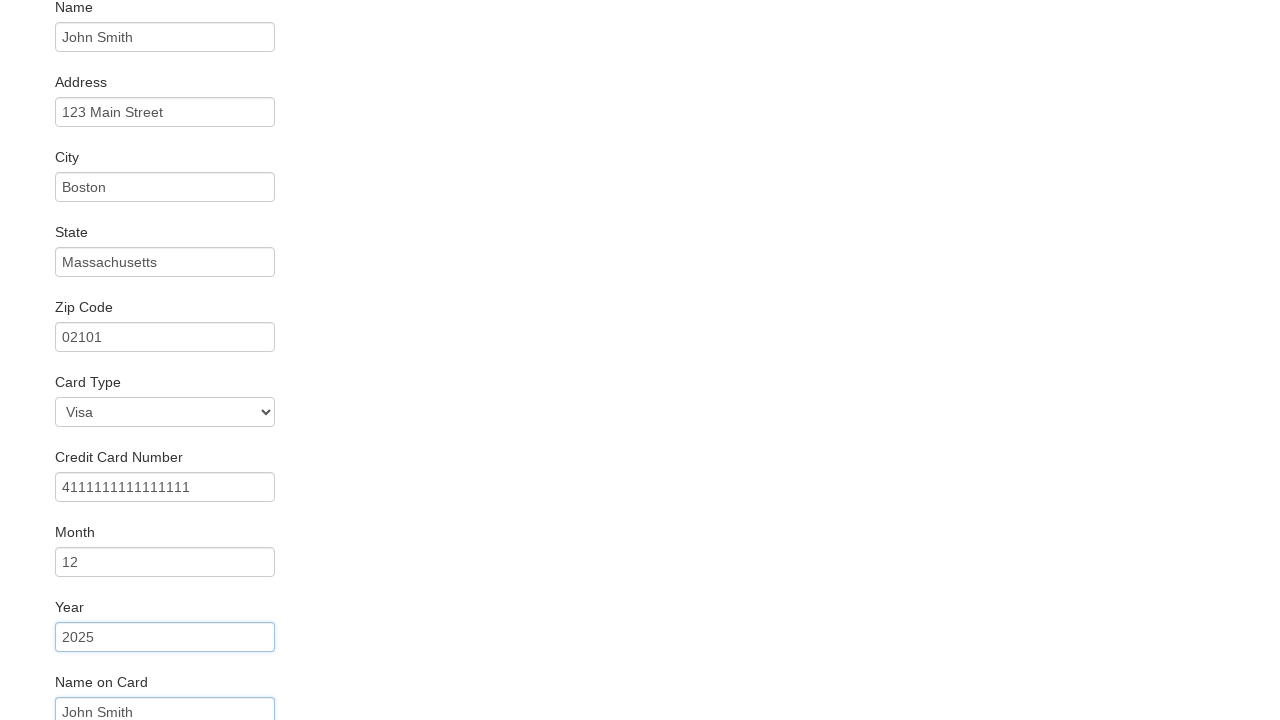

Checked 'Remember me' checkbox at (62, 656) on #rememberMe
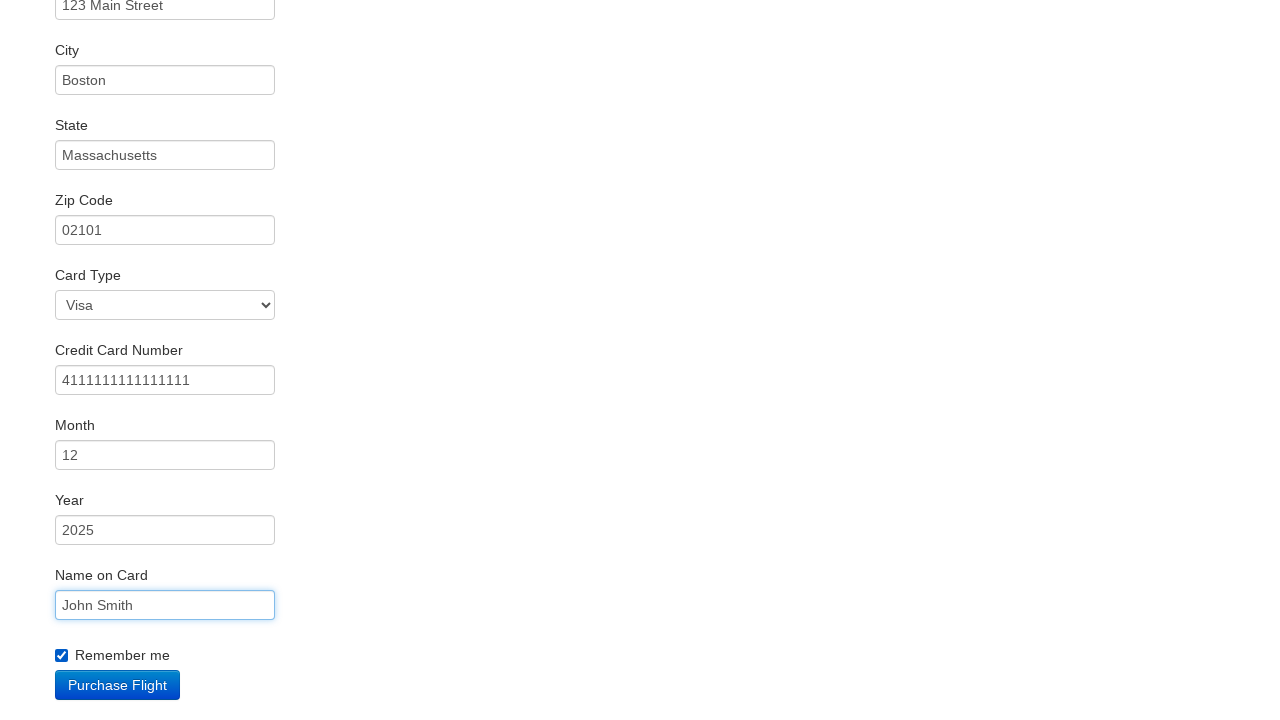

Clicked Purchase Flight button to submit order at (118, 685) on .btn-primary
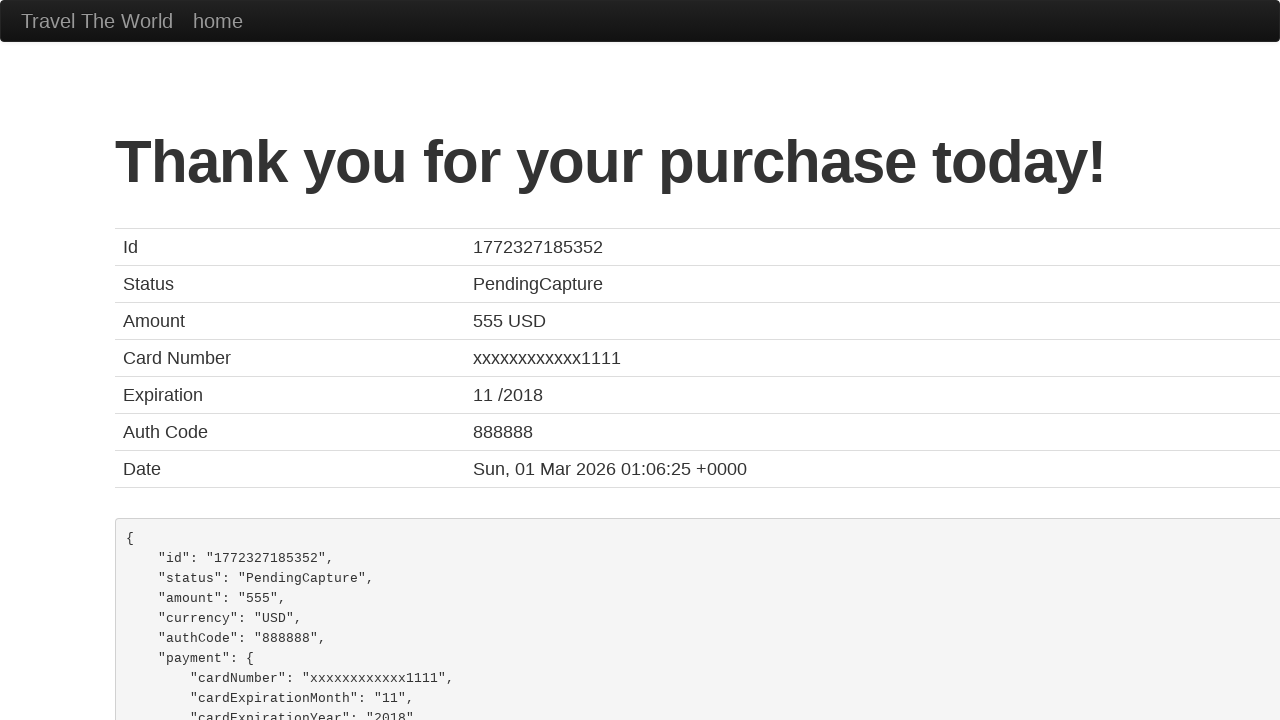

Confirmation page loaded successfully
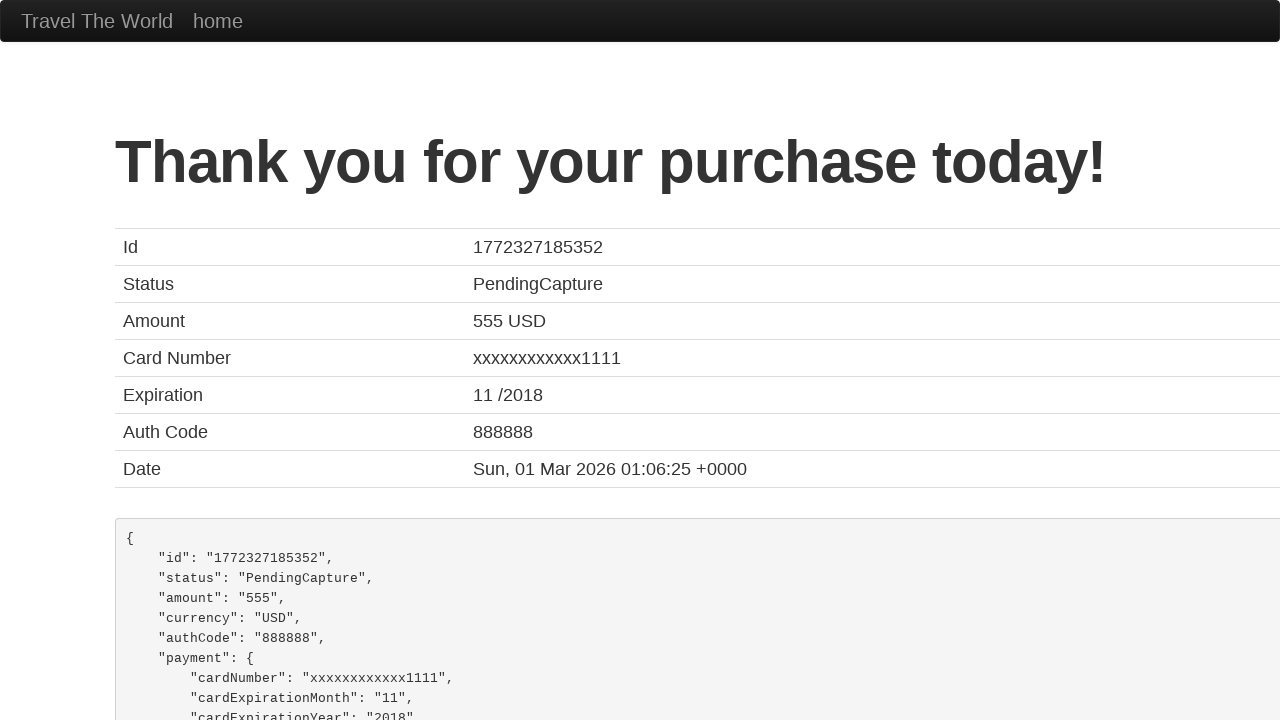

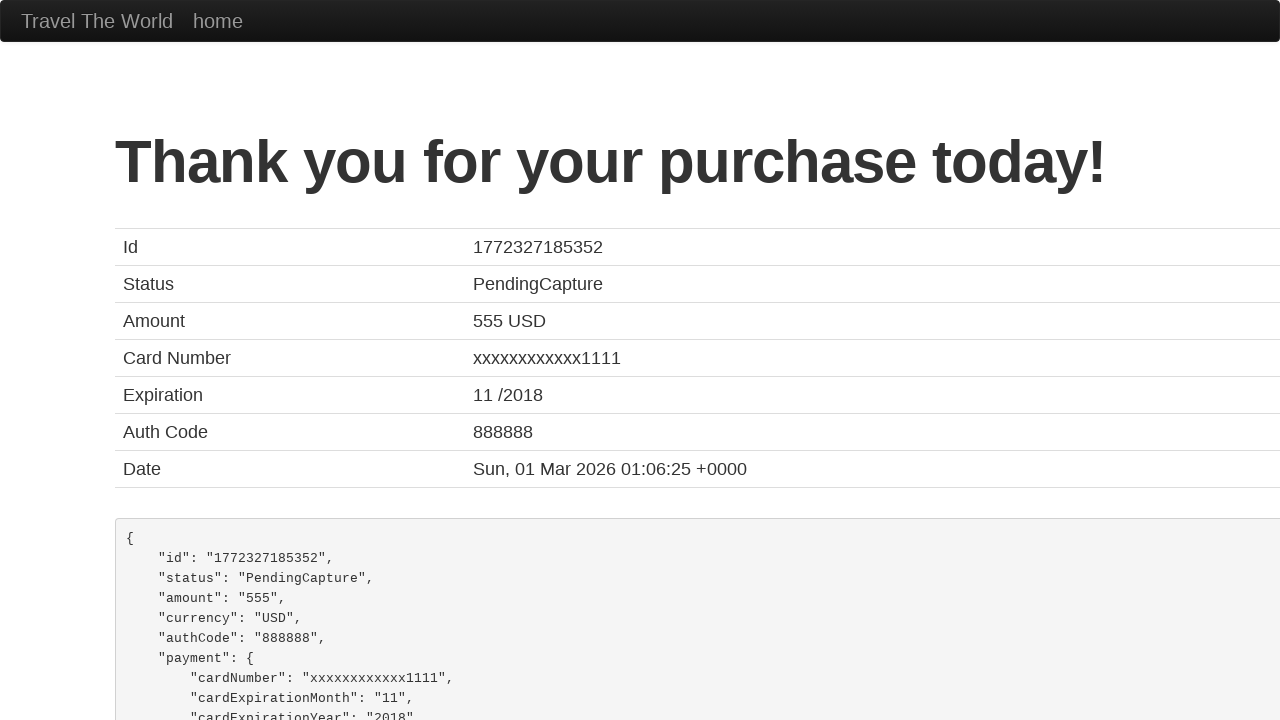